Tests clicking a button that triggers a confirm box, dismisses the alert by clicking Cancel, and verifies the result text shows "You selected Cancel".

Starting URL: https://demoqa.com/alerts

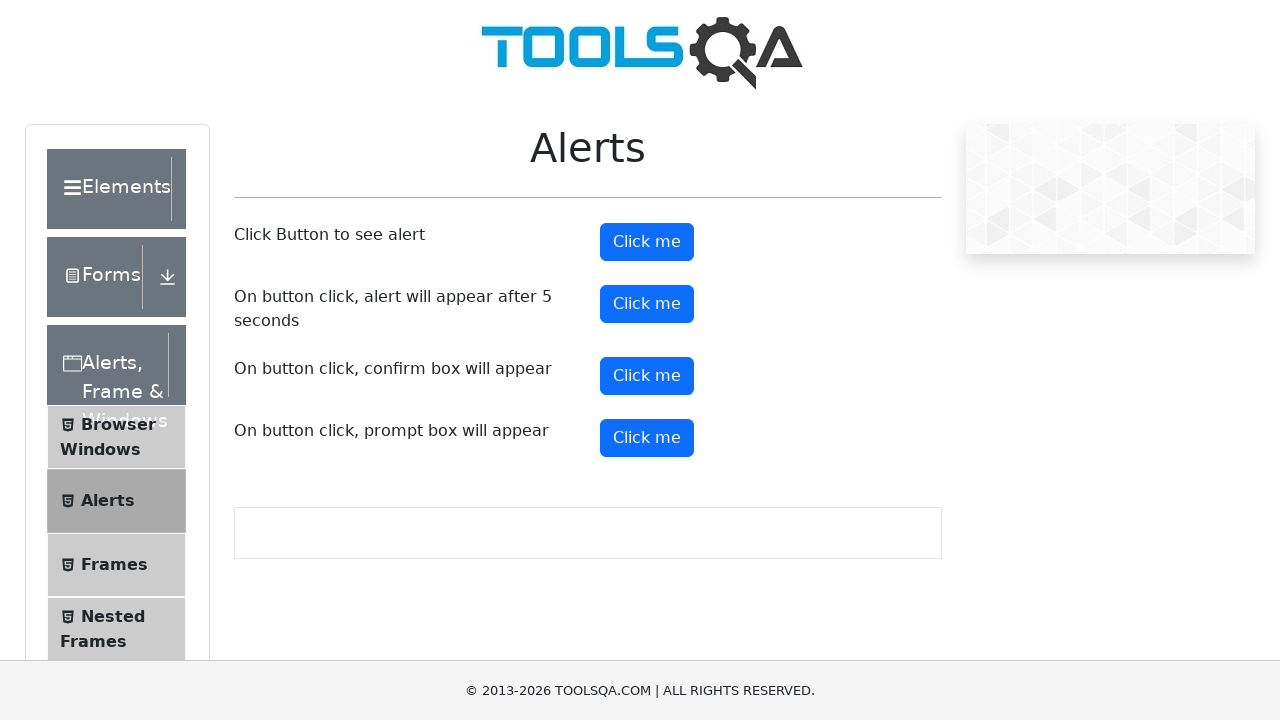

Set up dialog handler to dismiss confirm box by clicking Cancel
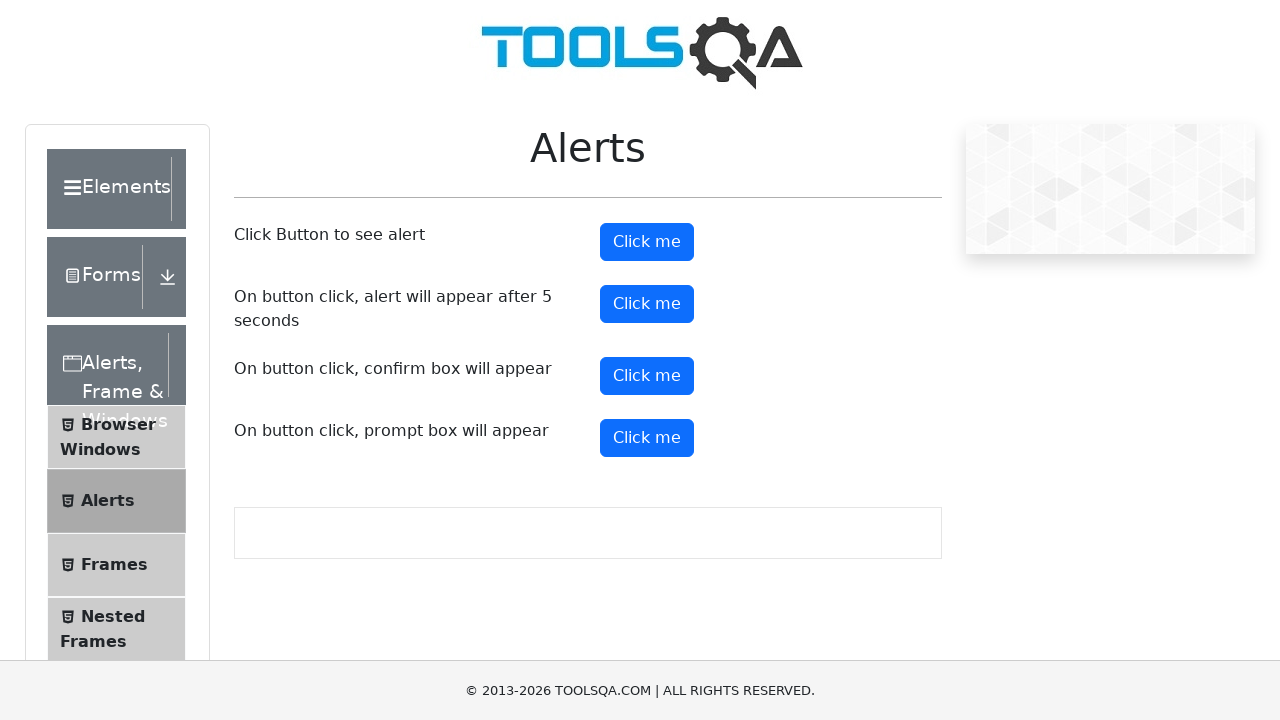

Clicked the confirm box button (4th button on page) at (647, 376) on (//button)[4]
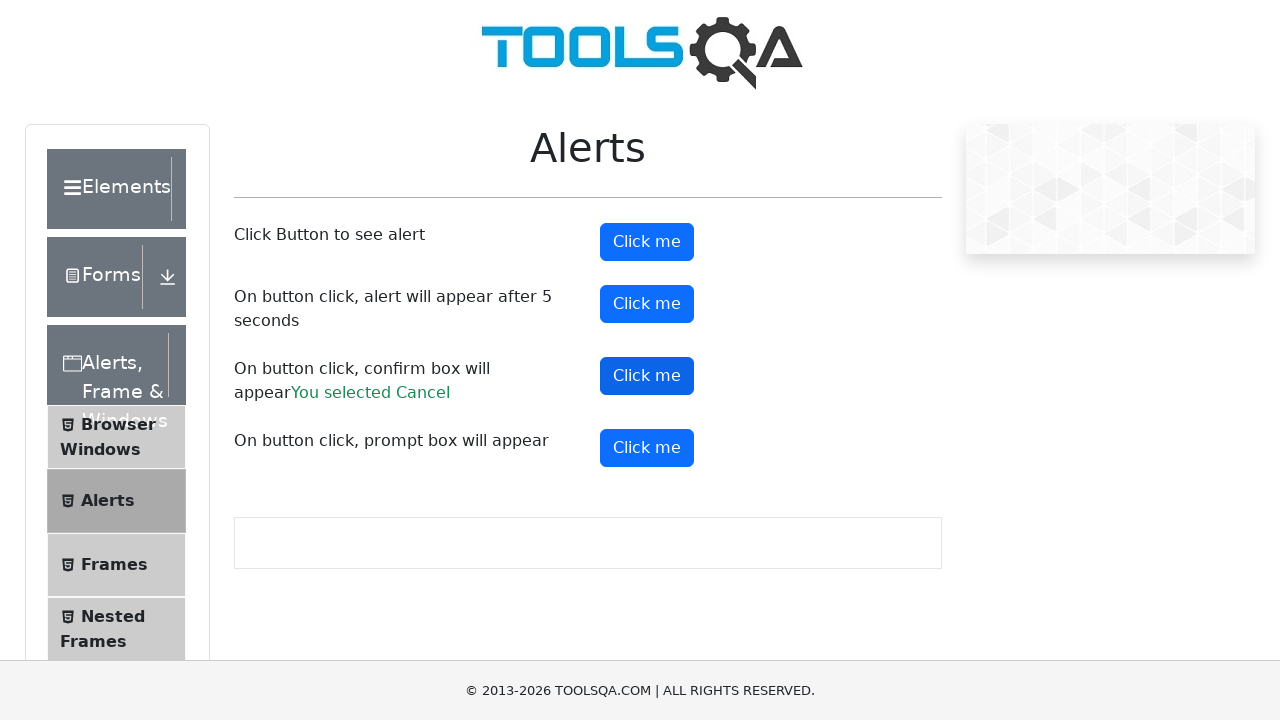

Waited for result text element to appear
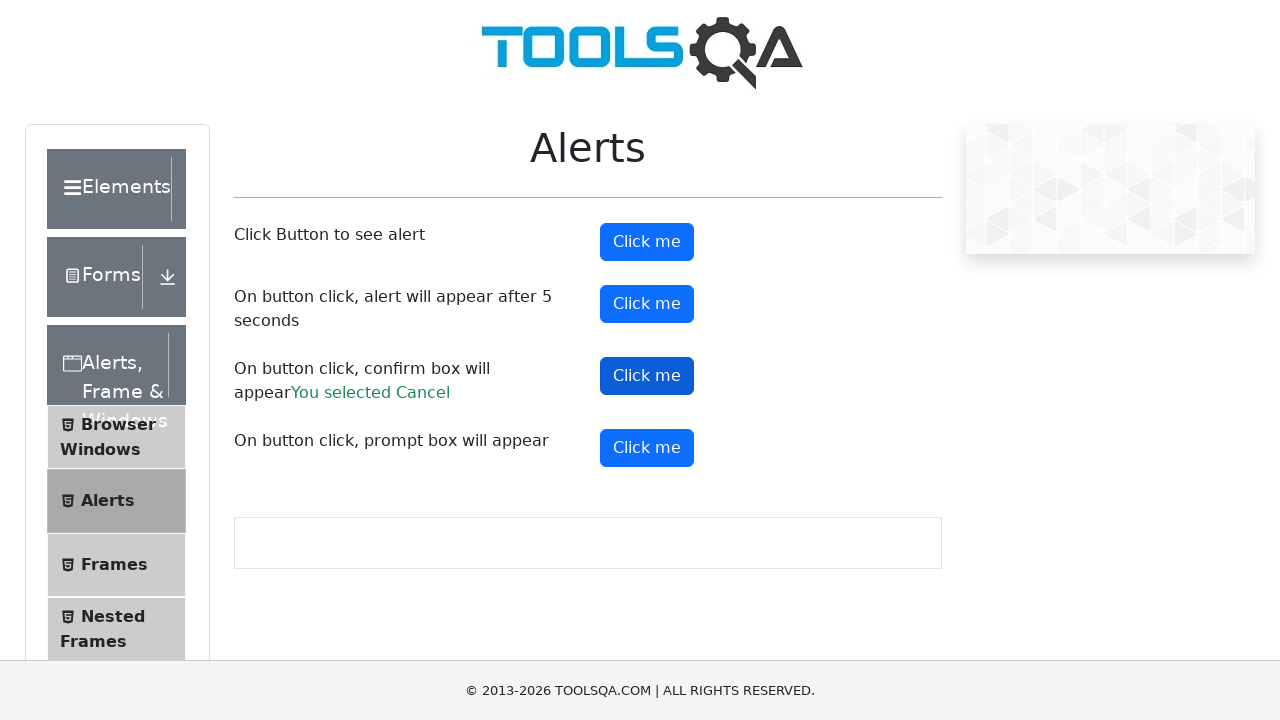

Verified result text displays 'You selected Cancel'
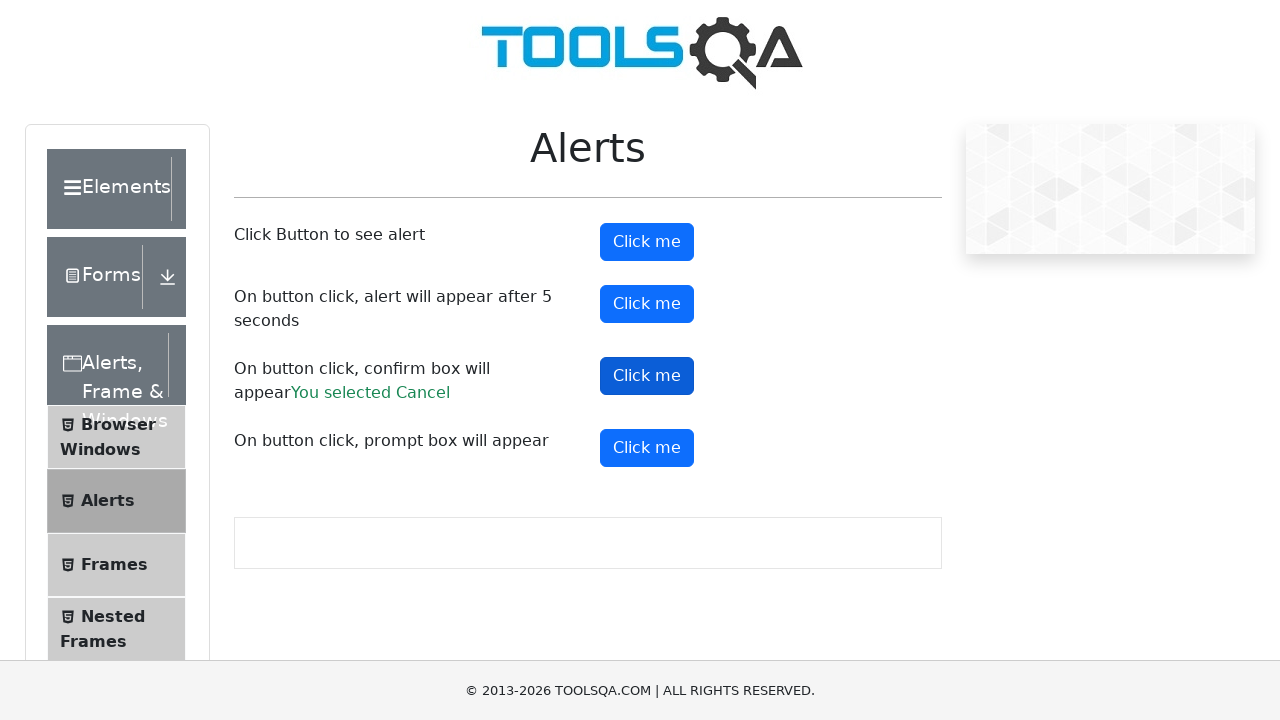

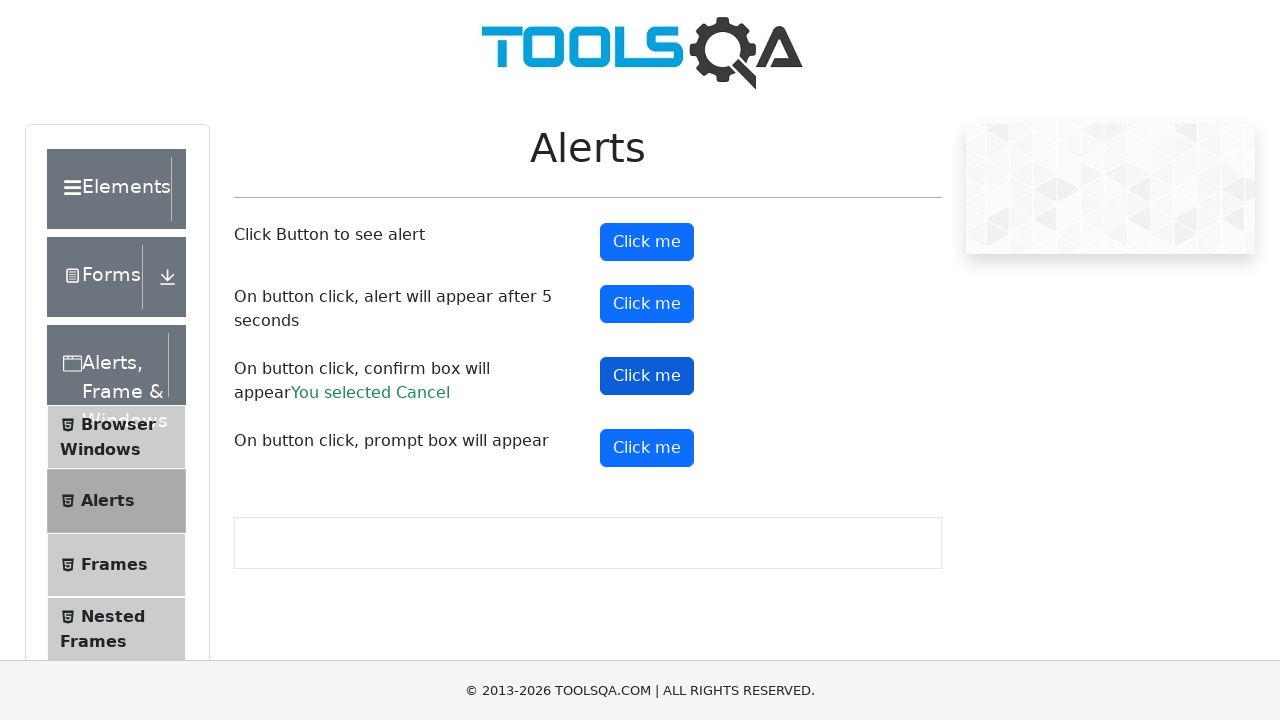